Tests navigation menu hover functionality by hovering over "Watch Jewellery" menu item to reveal dropdown, then clicking on "Band" submenu option

Starting URL: https://www.bluestone.com/

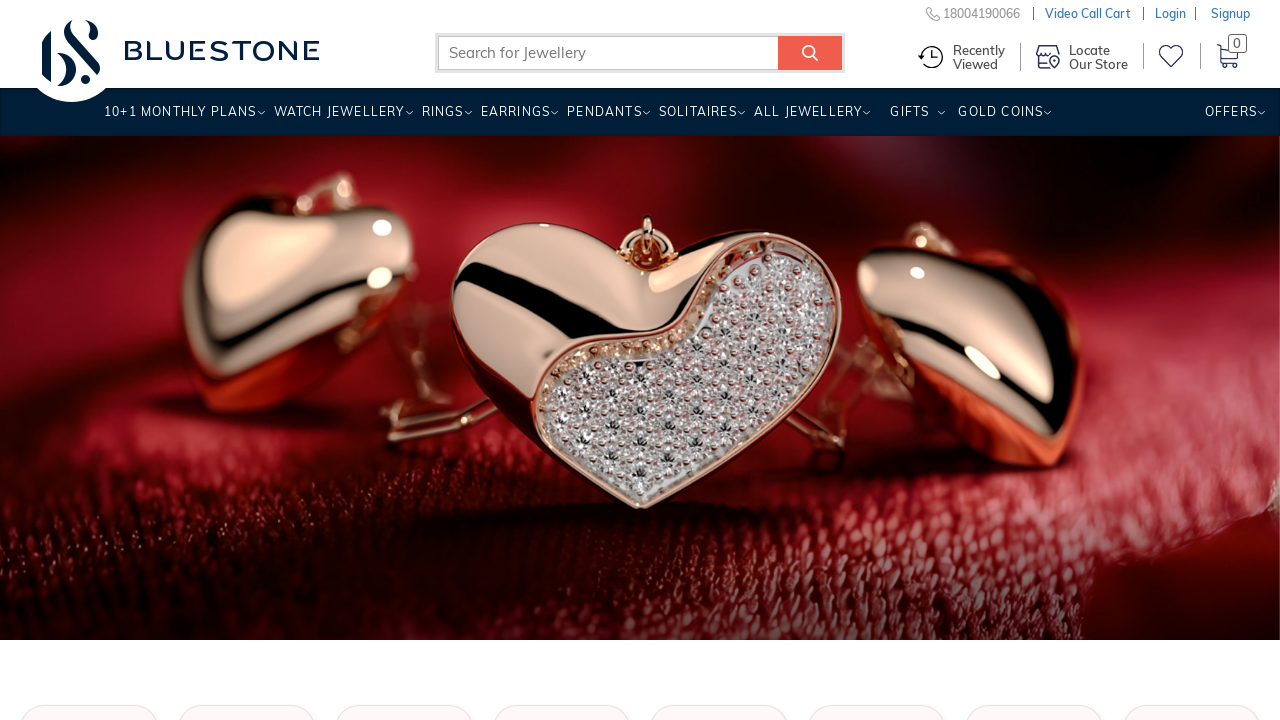

Waited for page to load (domcontentloaded state)
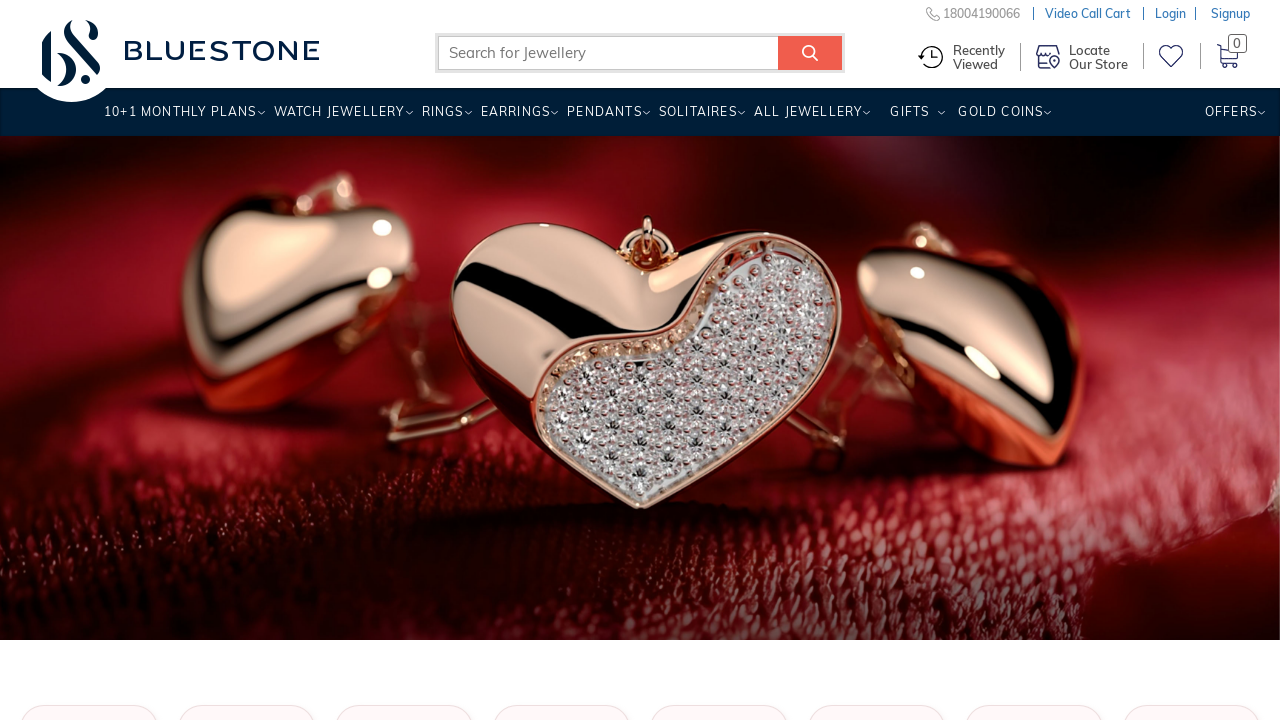

Hovered over 'Watch Jewellery' menu item to reveal dropdown at (339, 119) on xpath=//a[.='Watch Jewellery ']
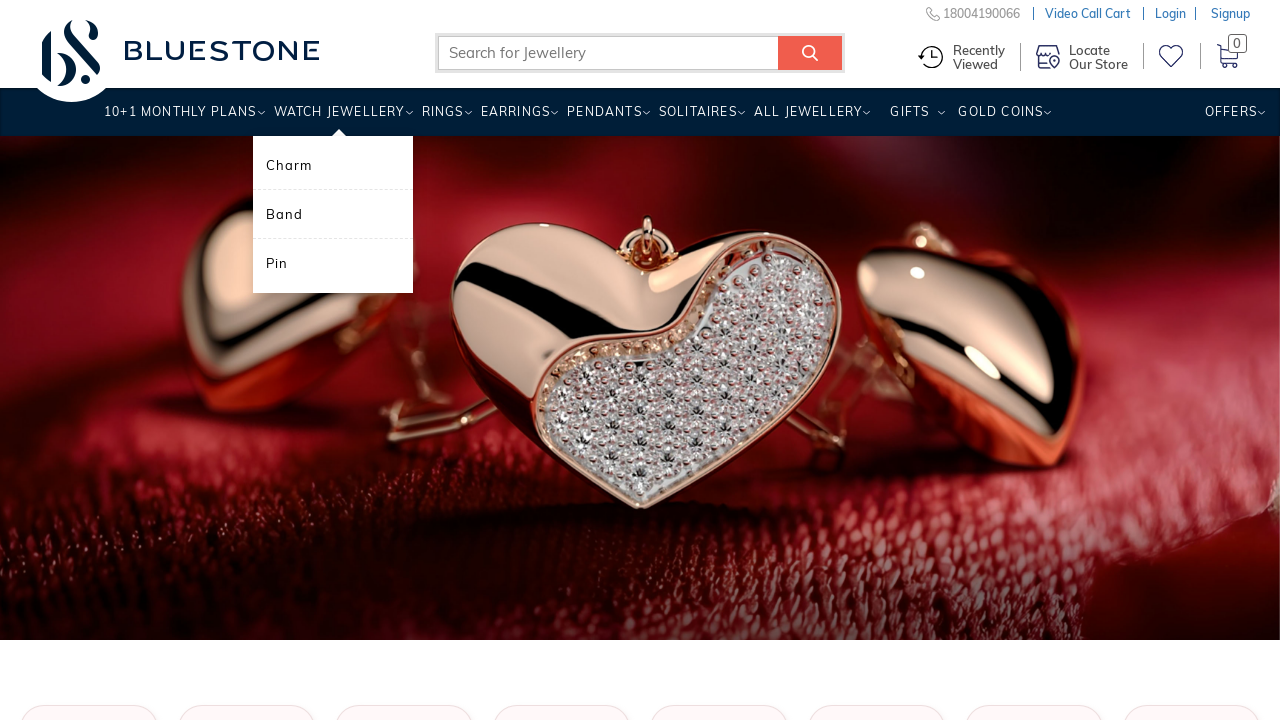

Waited for dropdown menu to appear
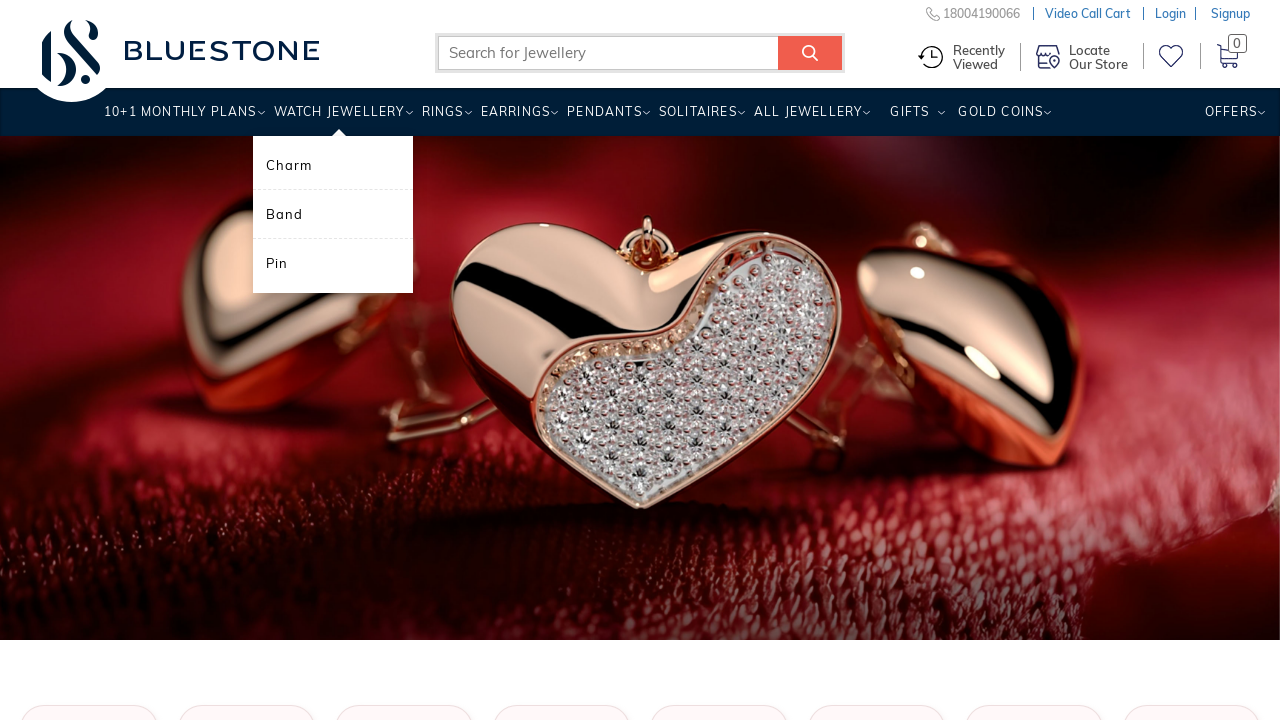

Clicked on 'Band' submenu option at (333, 214) on xpath=//a[.='Band']
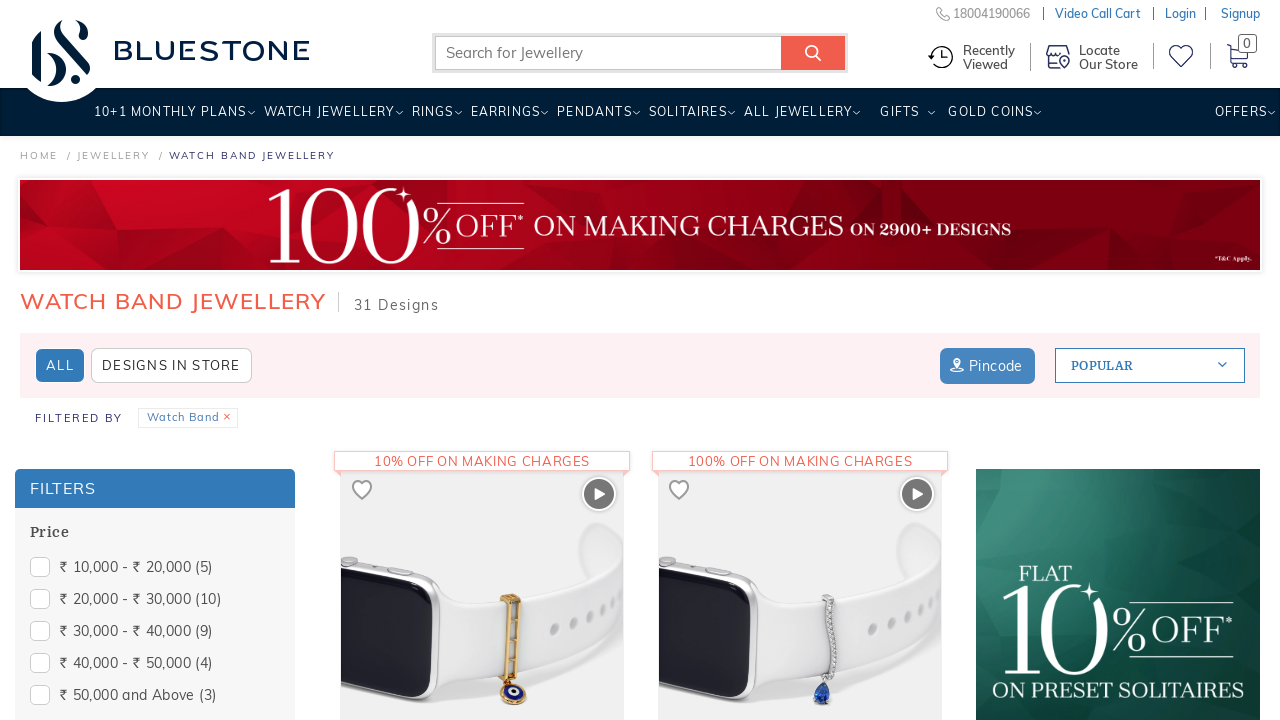

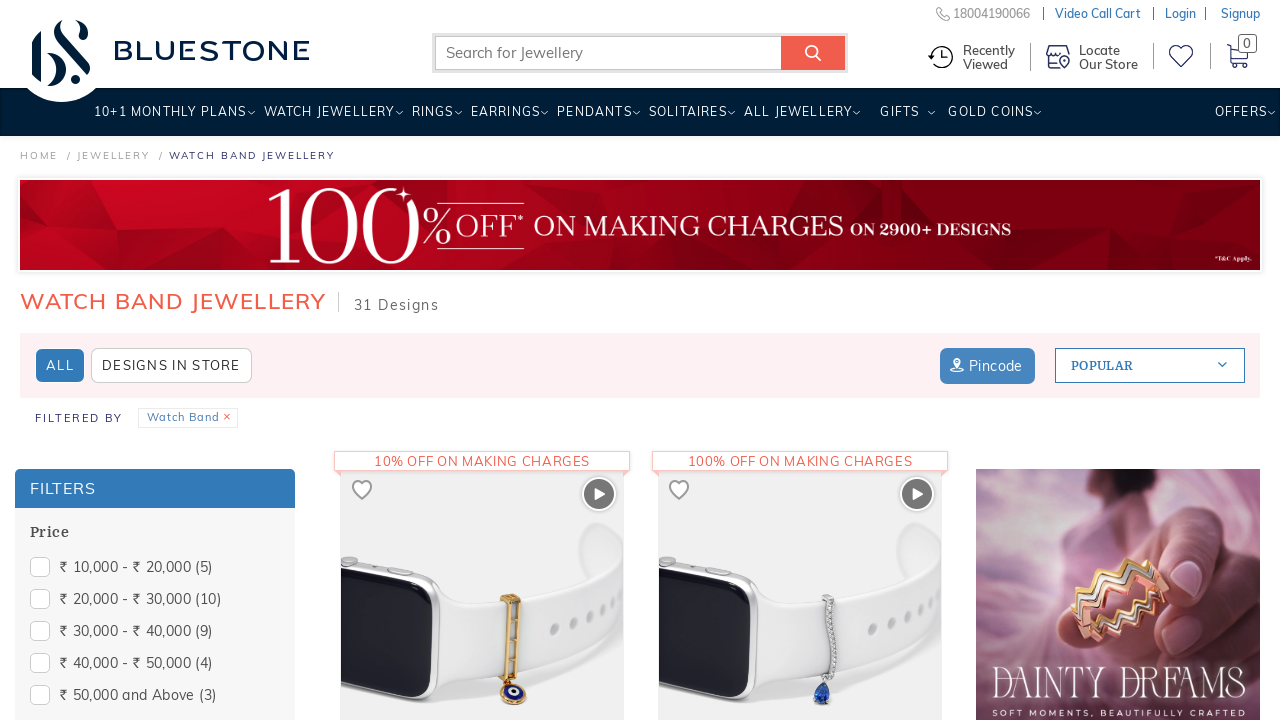